Tests drag and drop functionality by dragging element A to element B position

Starting URL: https://the-internet.herokuapp.com/drag_and_drop

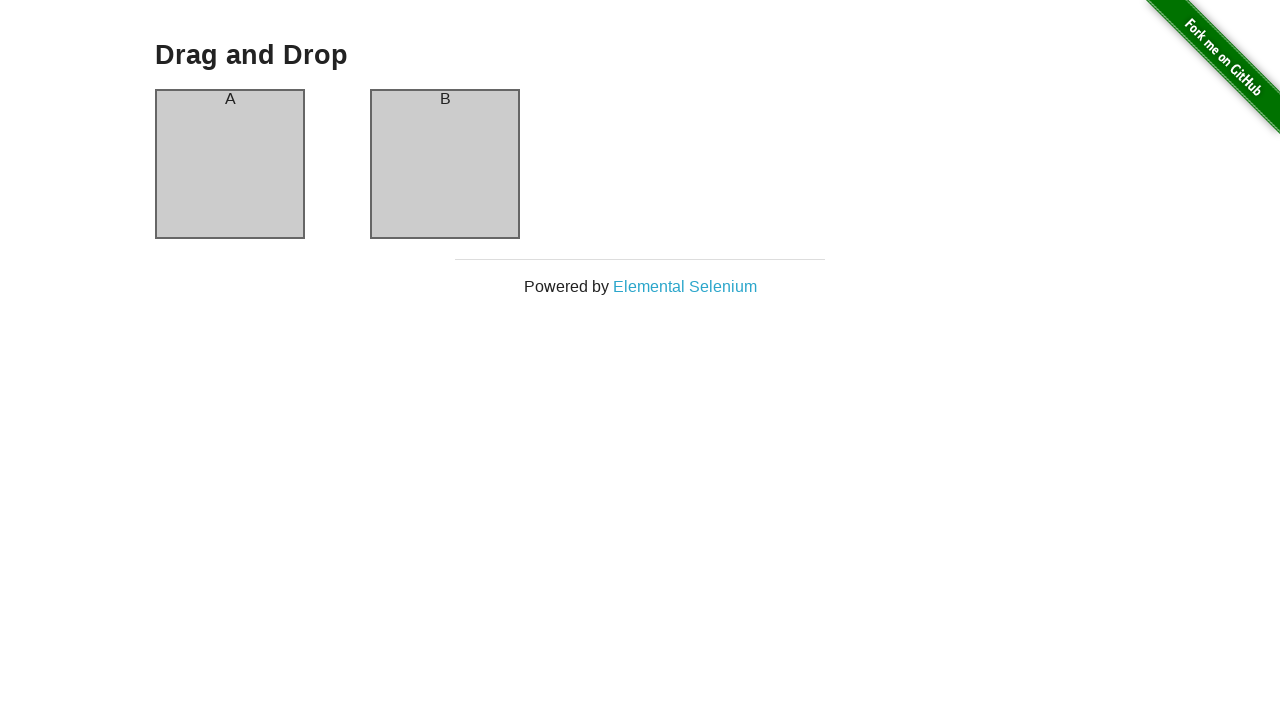

Dragged element A to element B position at (445, 164)
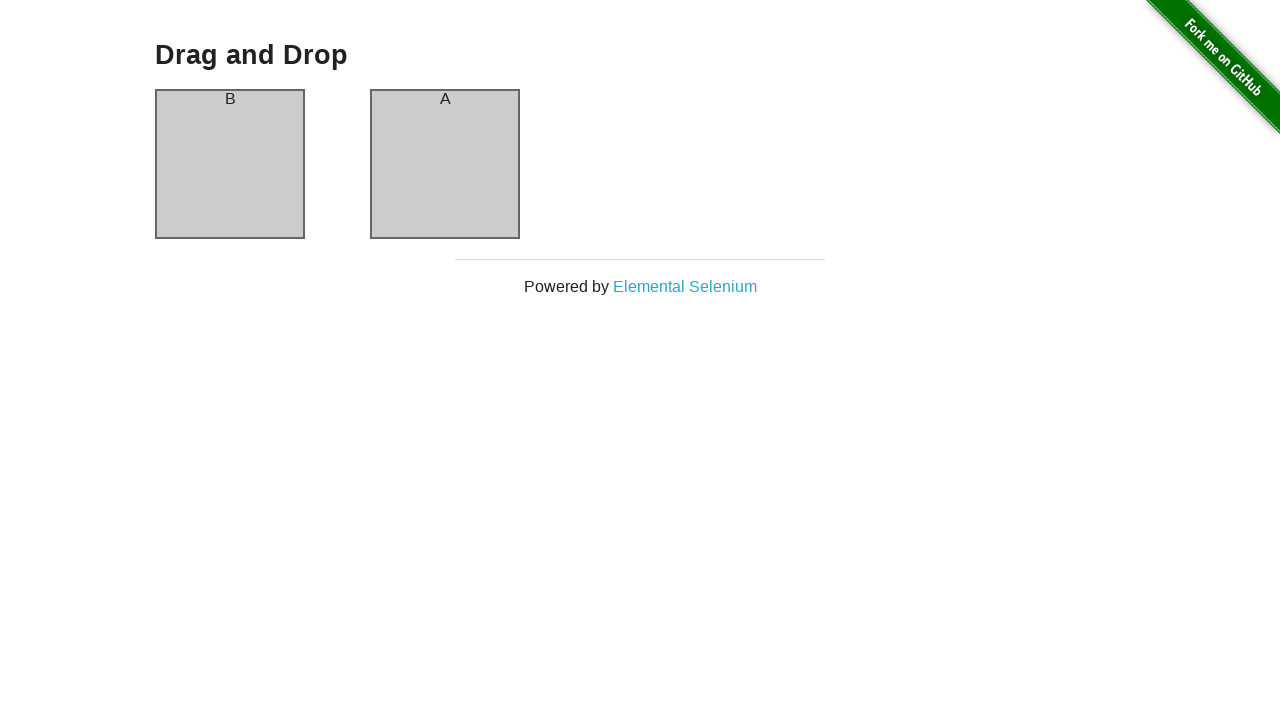

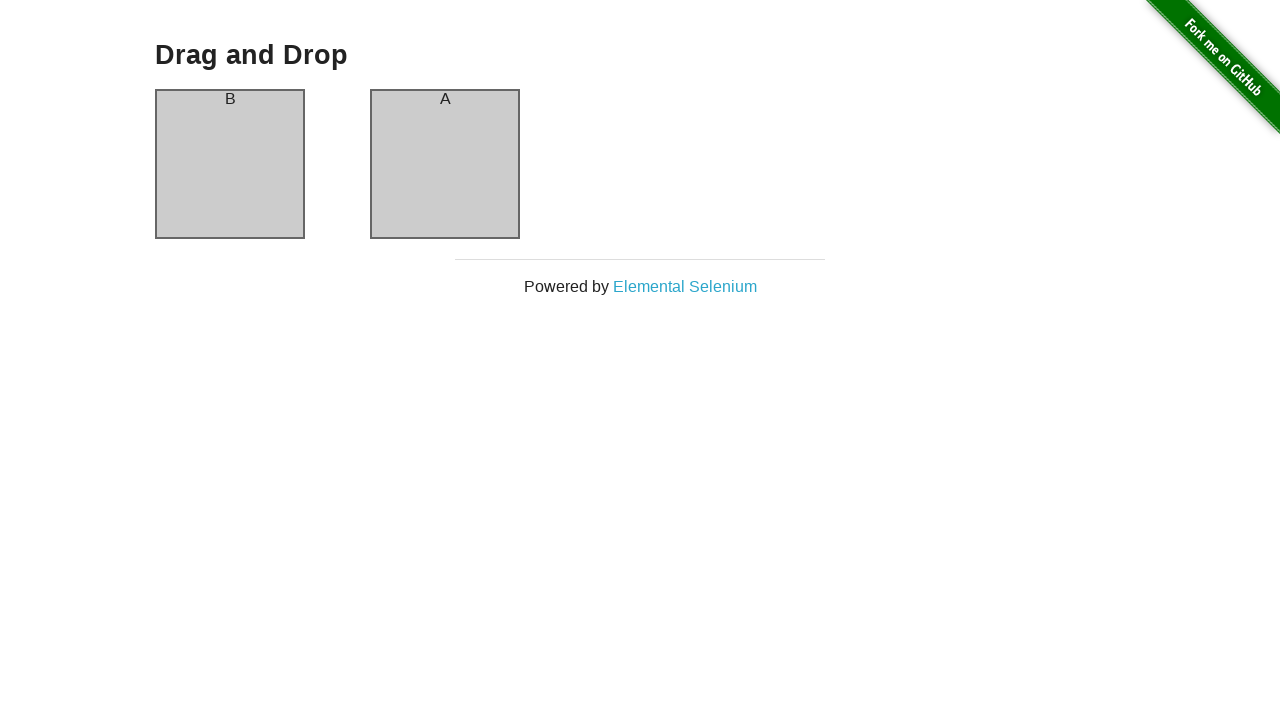